Solves a math problem on a web form by calculating a value, filling checkboxes and radio buttons, entering the answer, and submitting the form

Starting URL: http://suninjuly.github.io/math.html

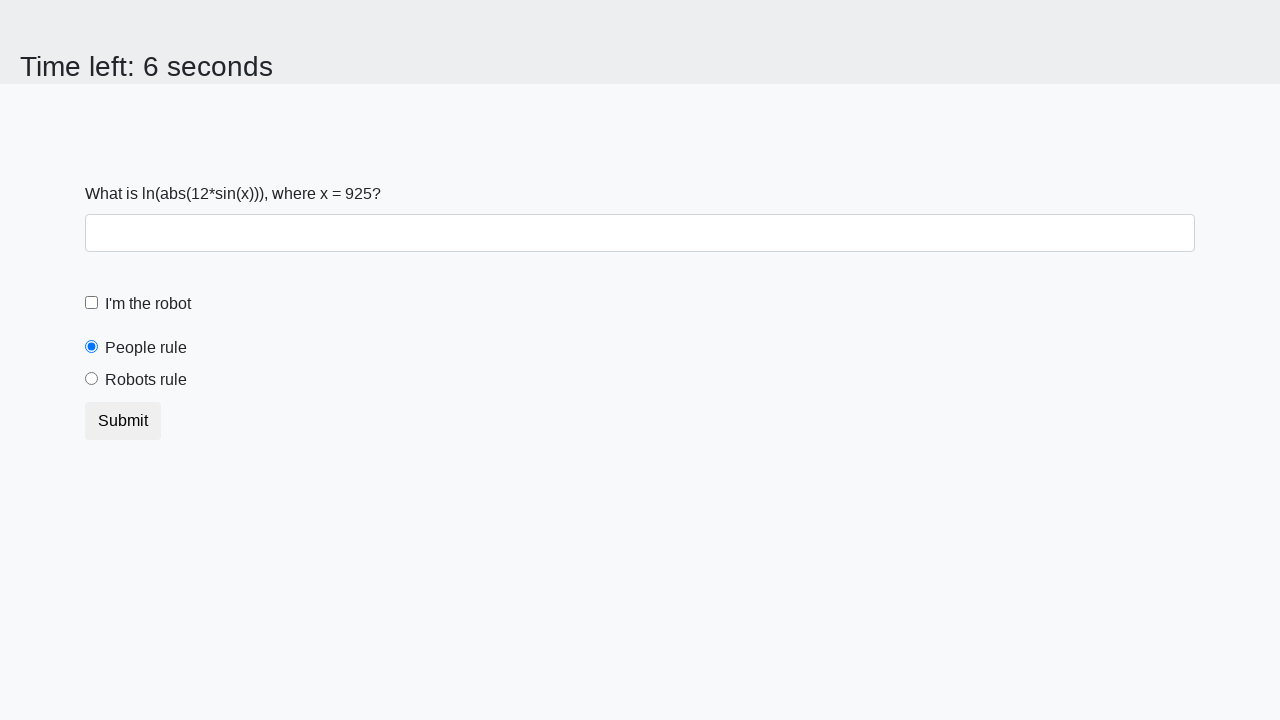

Retrieved the value to calculate from the form
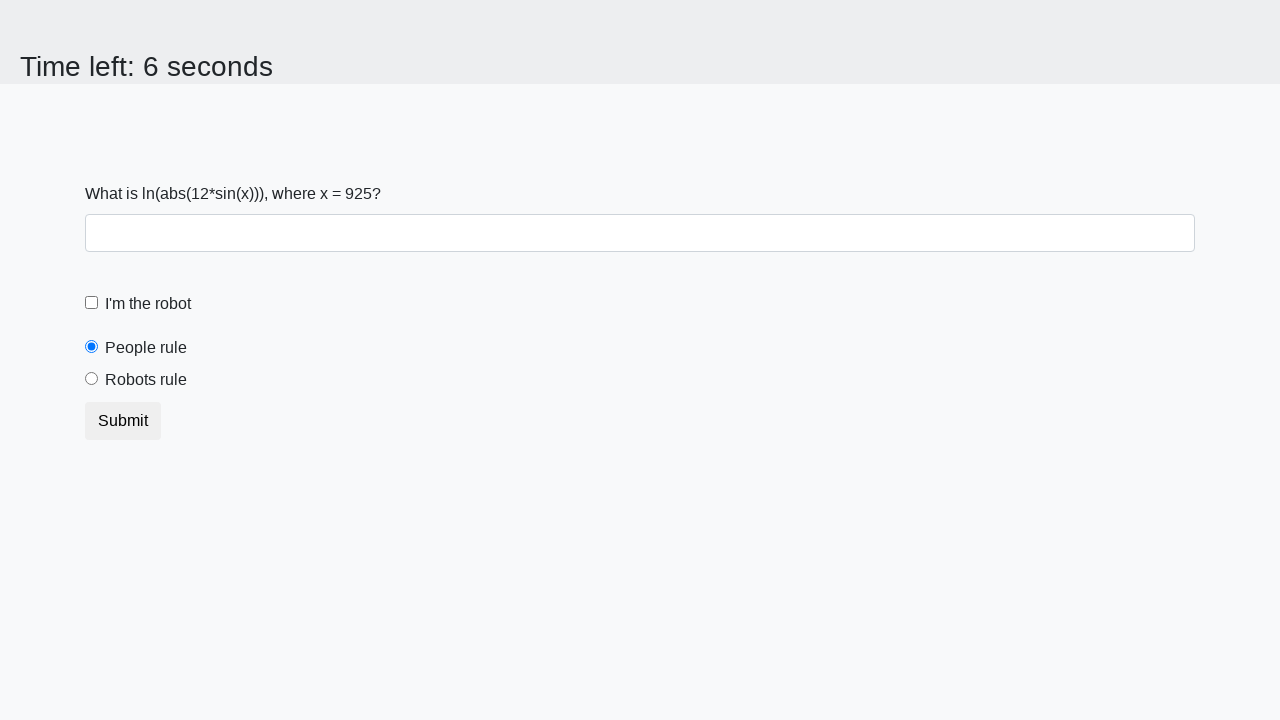

Calculated the answer using the math formula
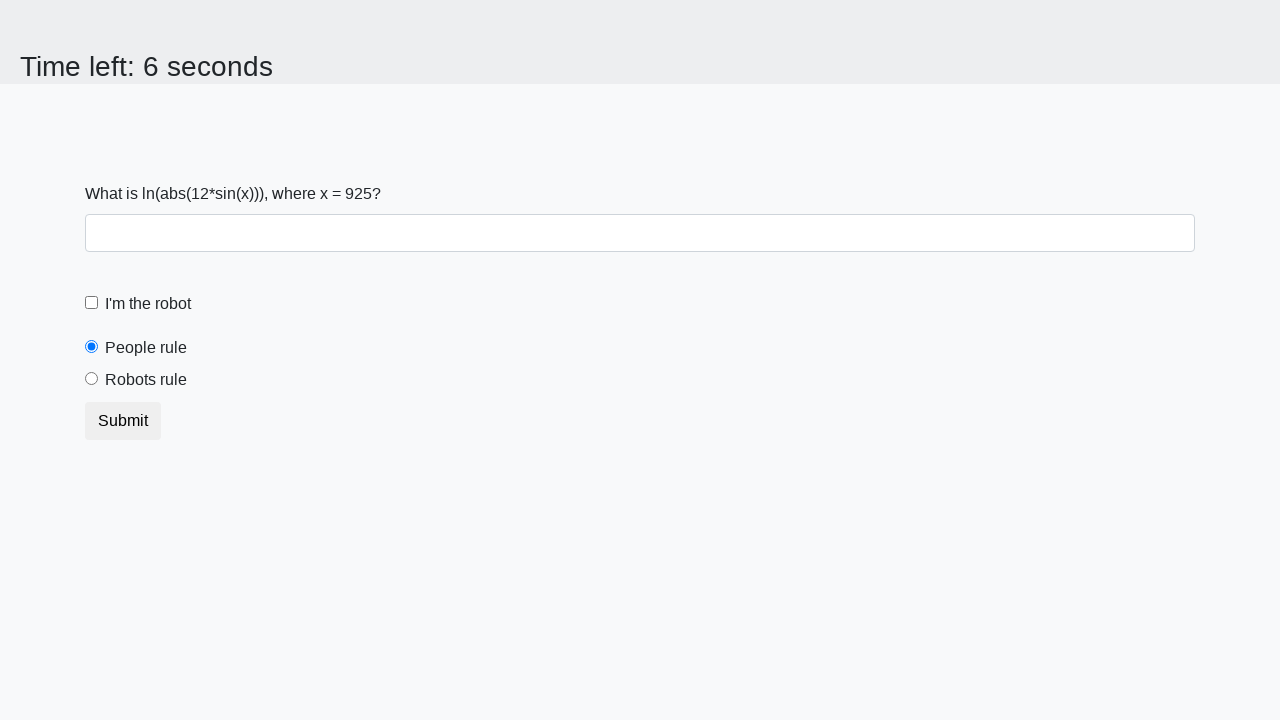

Clicked the robot checkbox at (92, 303) on #robotCheckbox
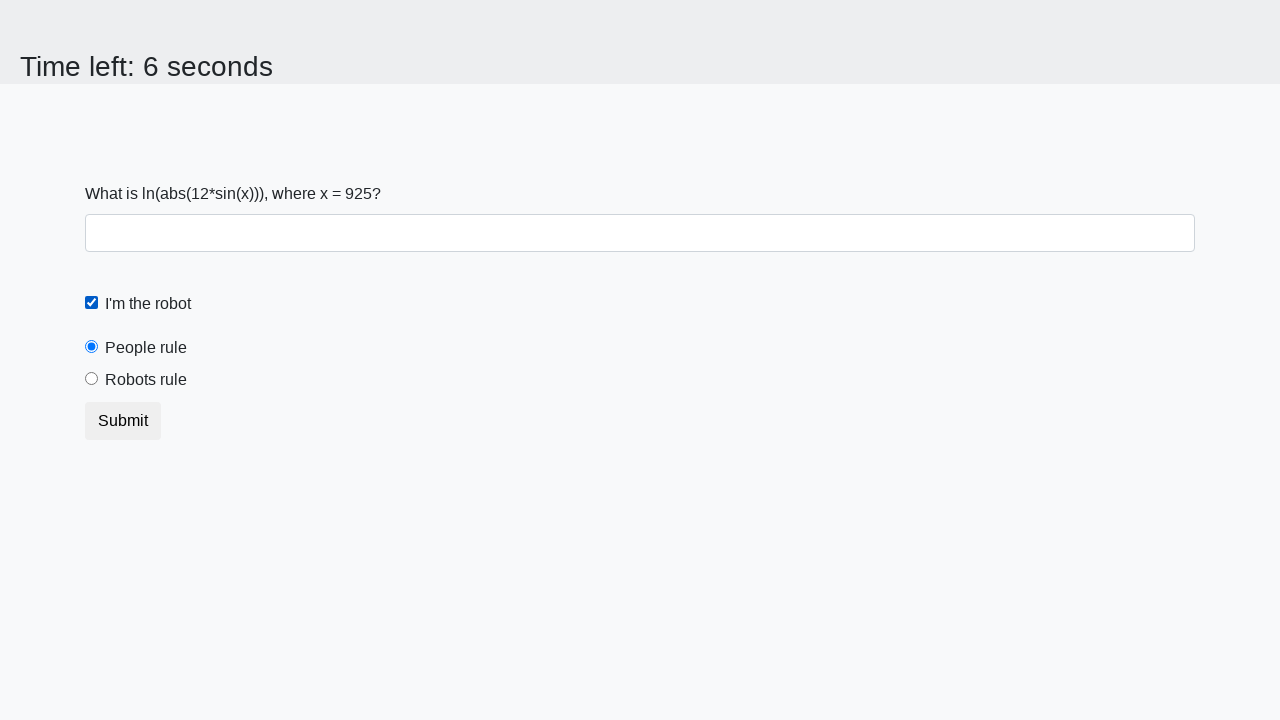

Clicked the 'robots rule' radio button at (92, 379) on #robotsRule
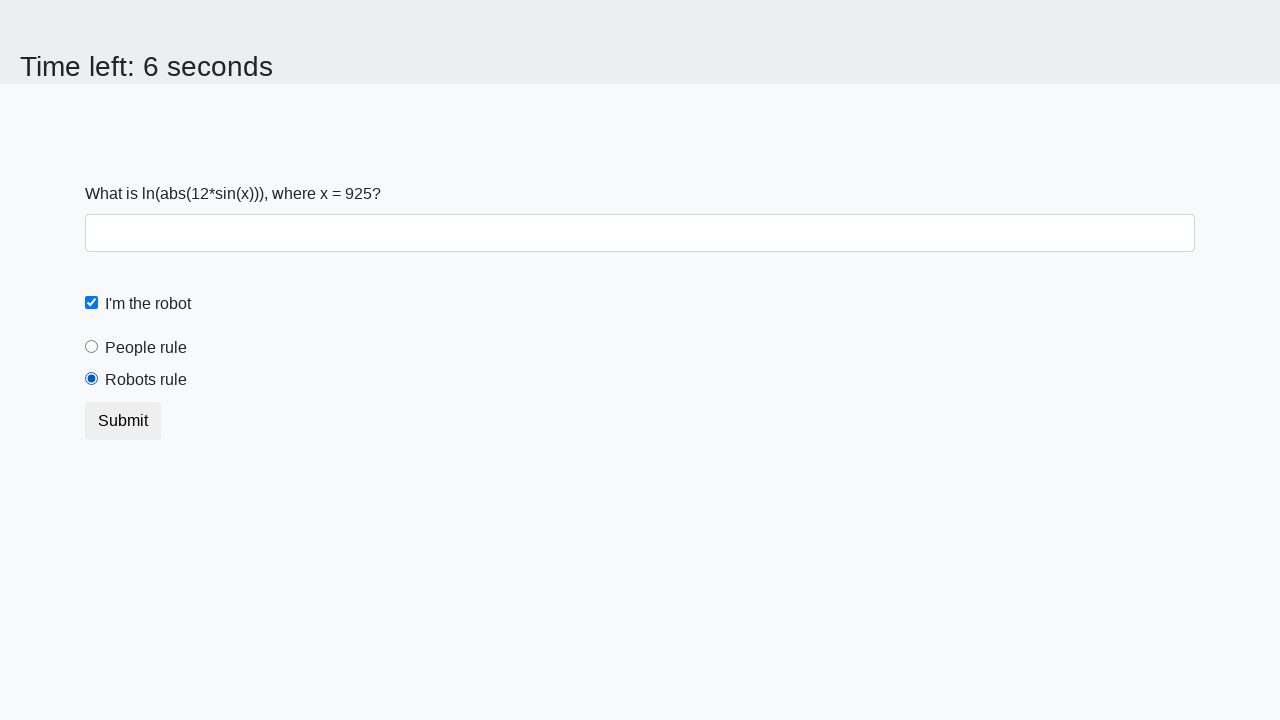

Filled in the calculated answer in the answer field on #answer
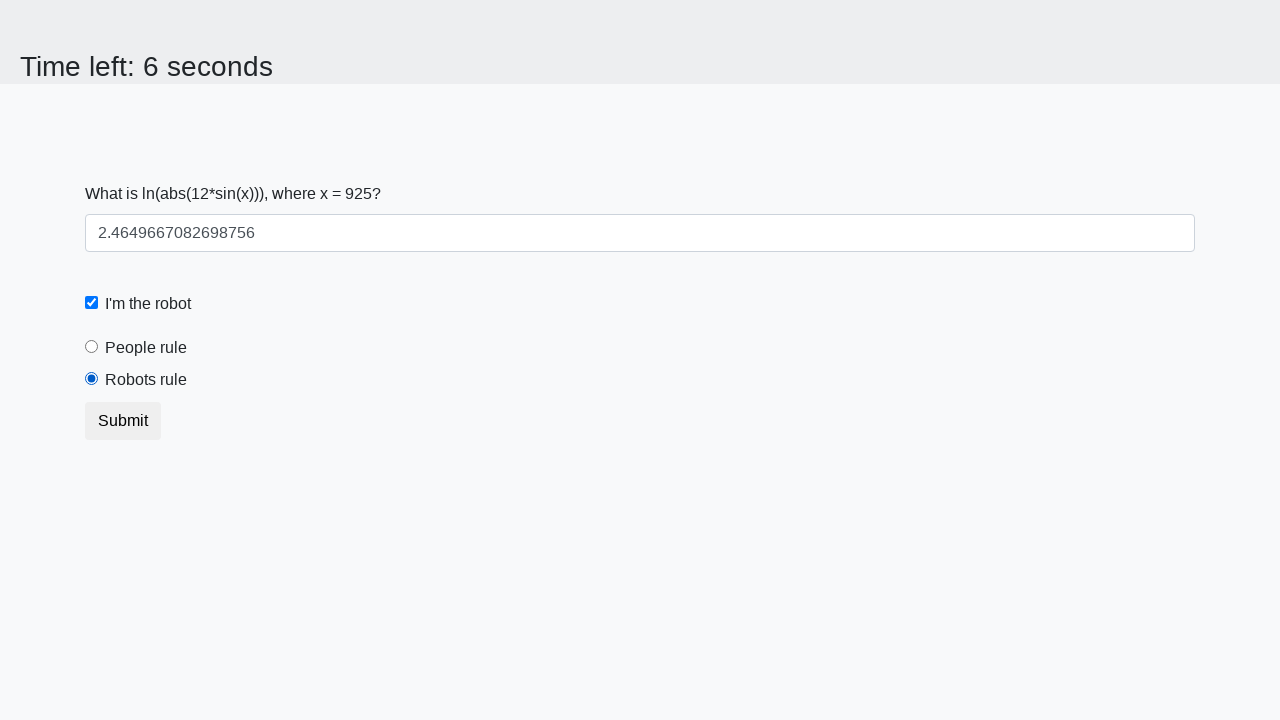

Clicked the Submit button to submit the form at (123, 421) on button:text('Submit')
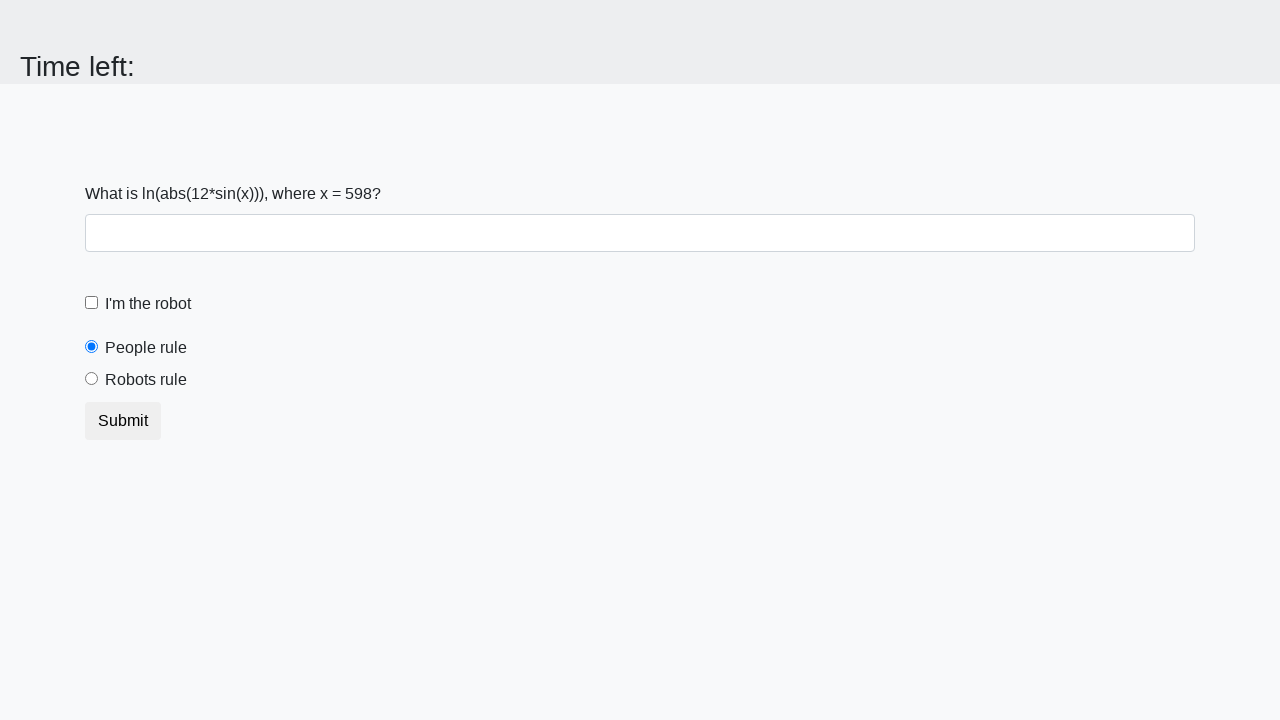

Waited for the result page to load
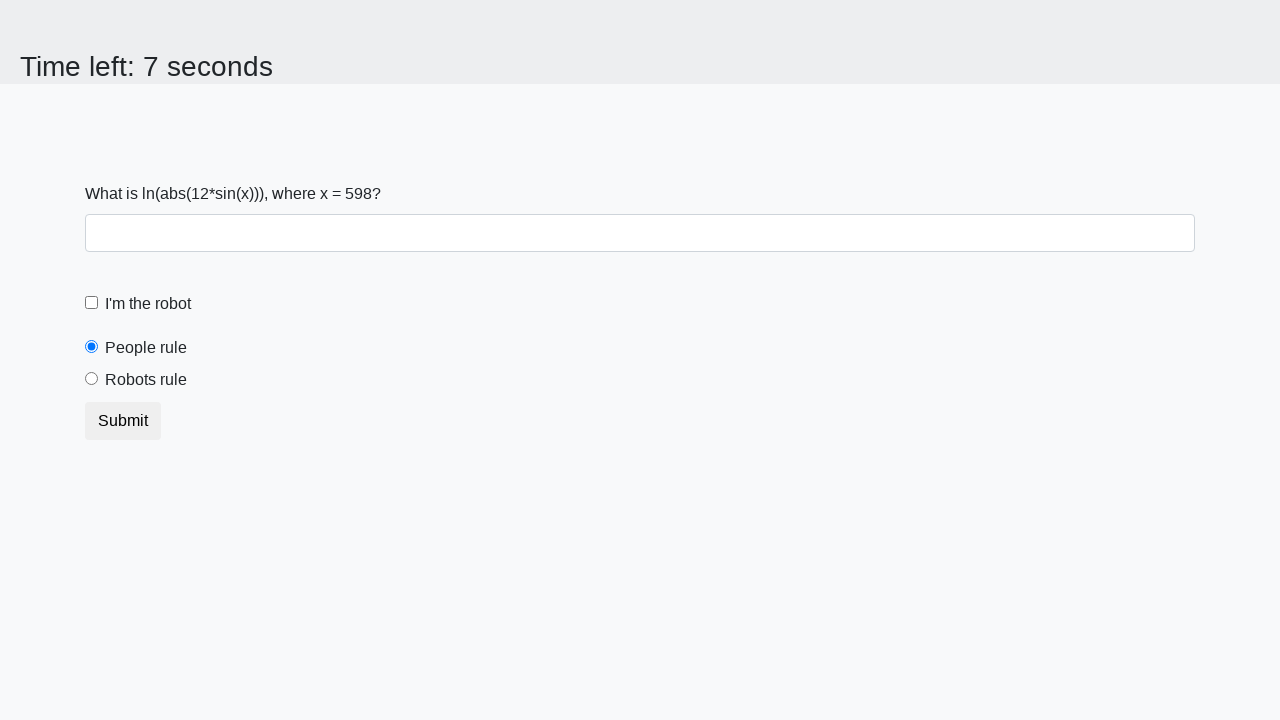

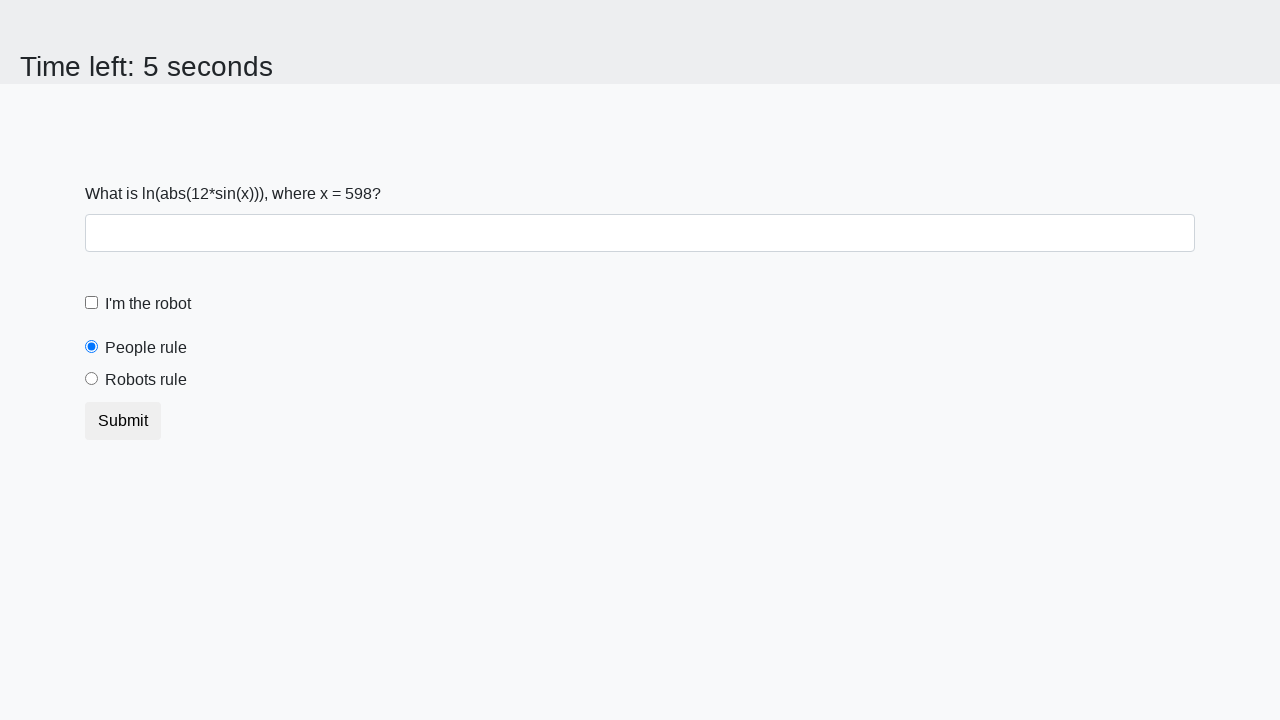